Tests dropdown selection functionality by selecting options by visible text and by value.

Starting URL: https://the-internet.herokuapp.com/dropdown

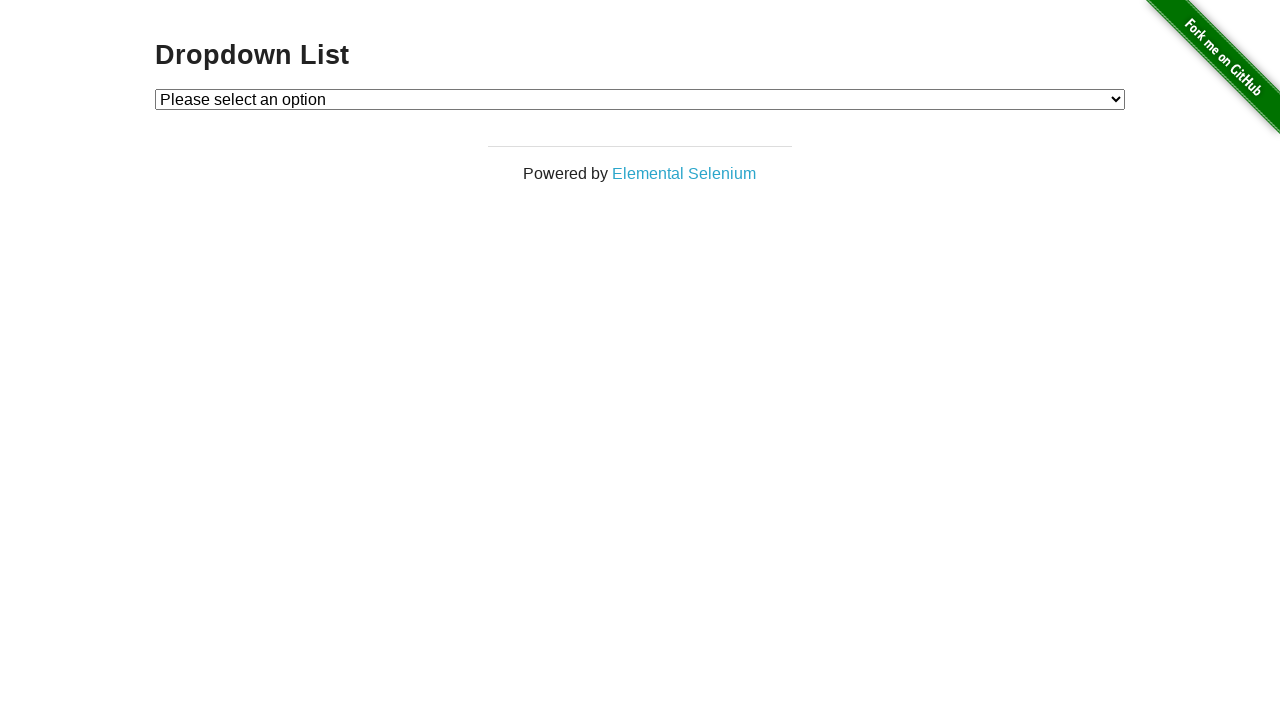

Selected 'Option 1' from dropdown by visible text on #dropdown
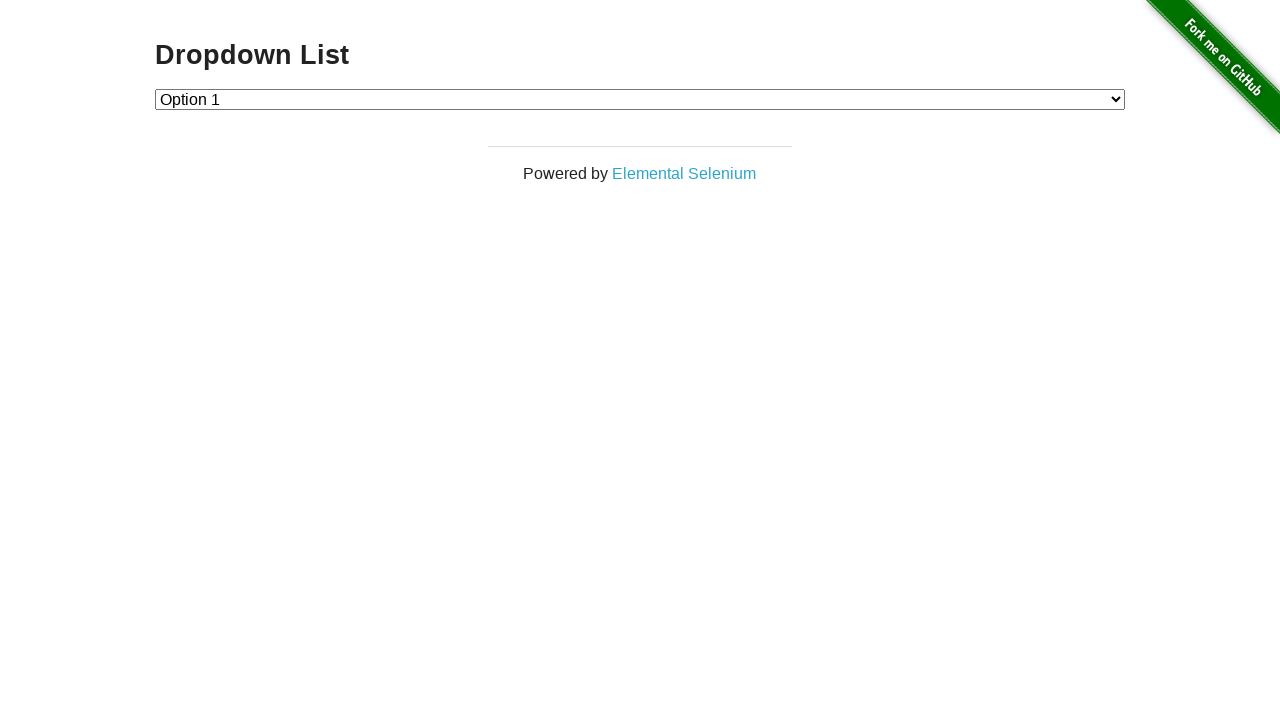

Asserted that Option 1 (value='1') is selected
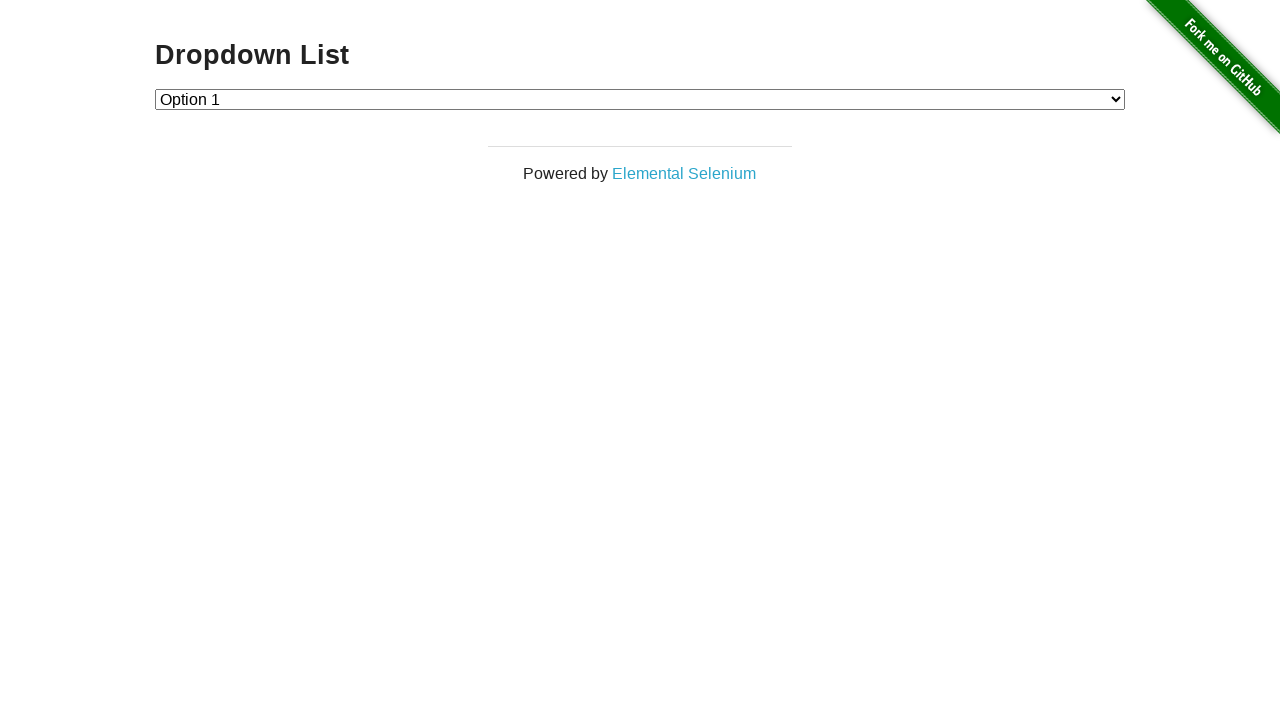

Selected Option 2 from dropdown by value on #dropdown
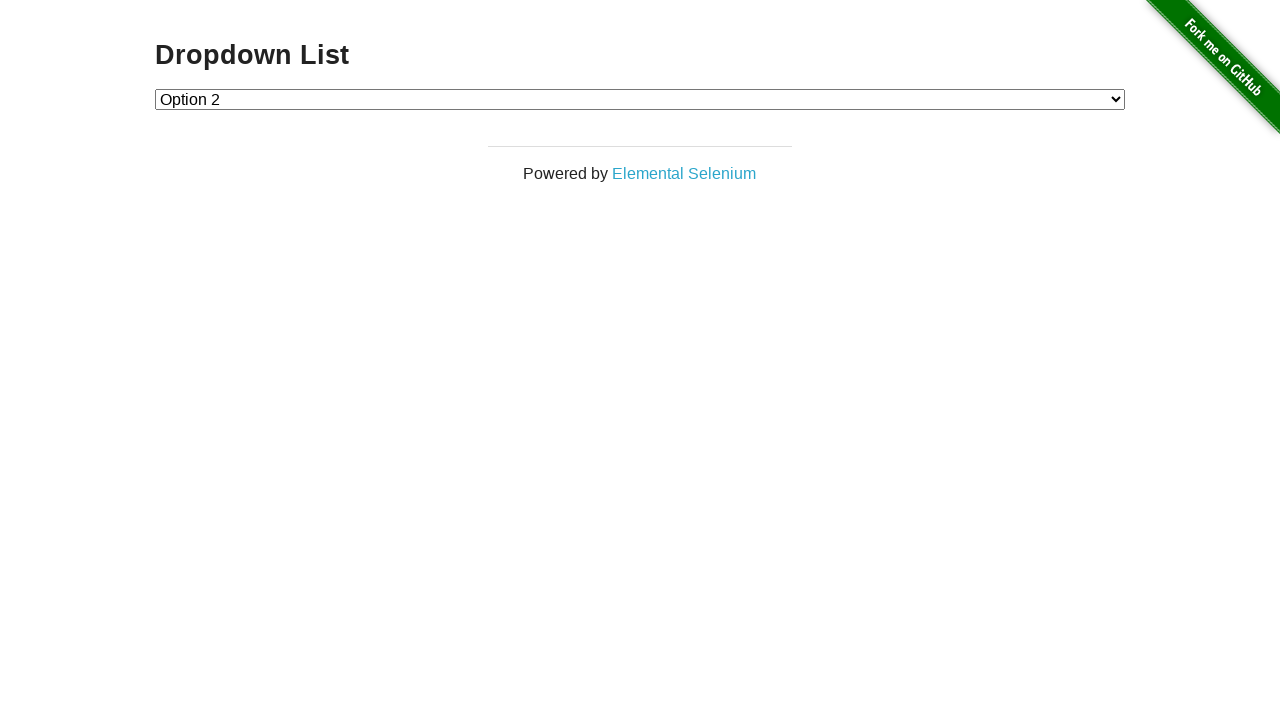

Asserted that Option 2 (value='2') is selected
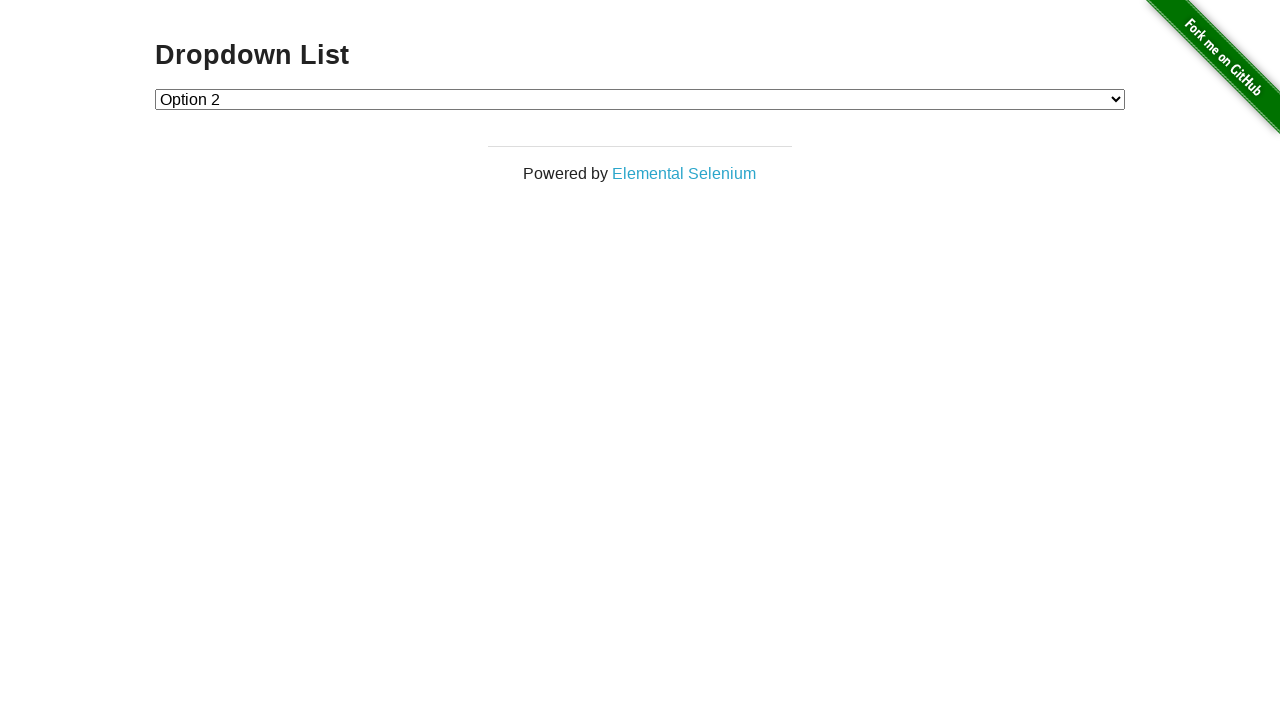

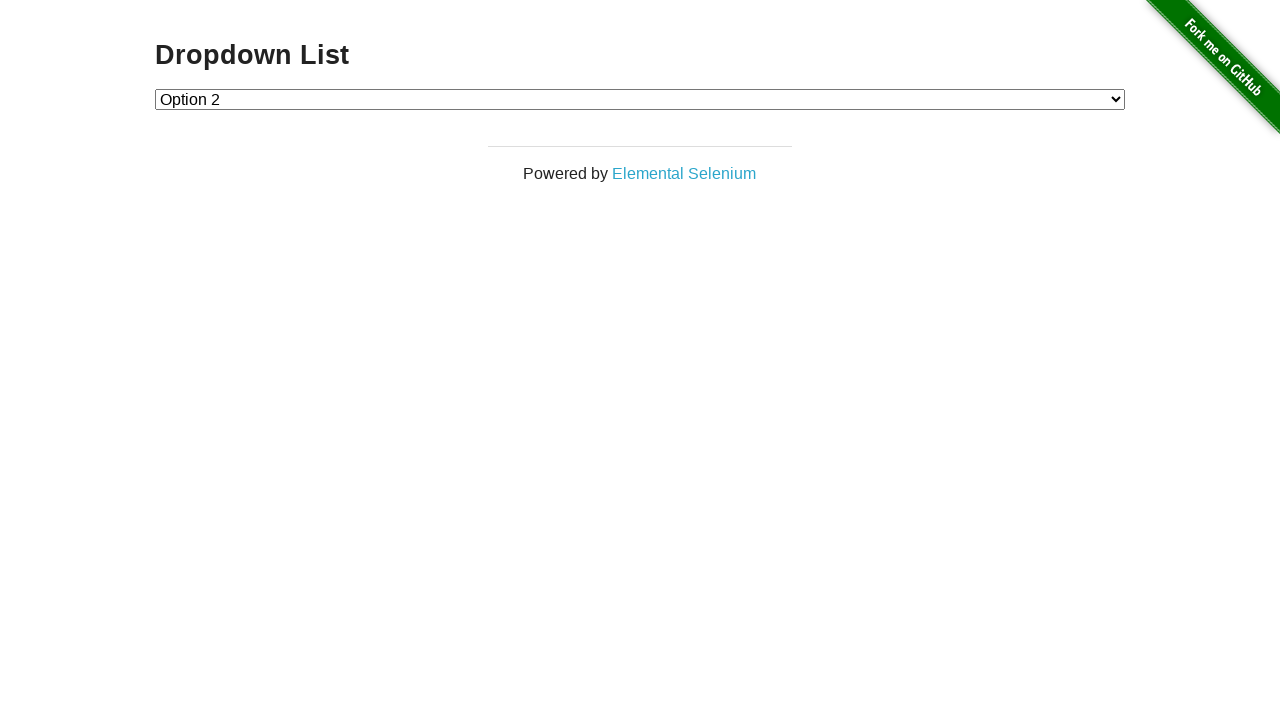